Opens the main website and clicks the login button to navigate to the sign-in page

Starting URL: https://test.my-fork.com/

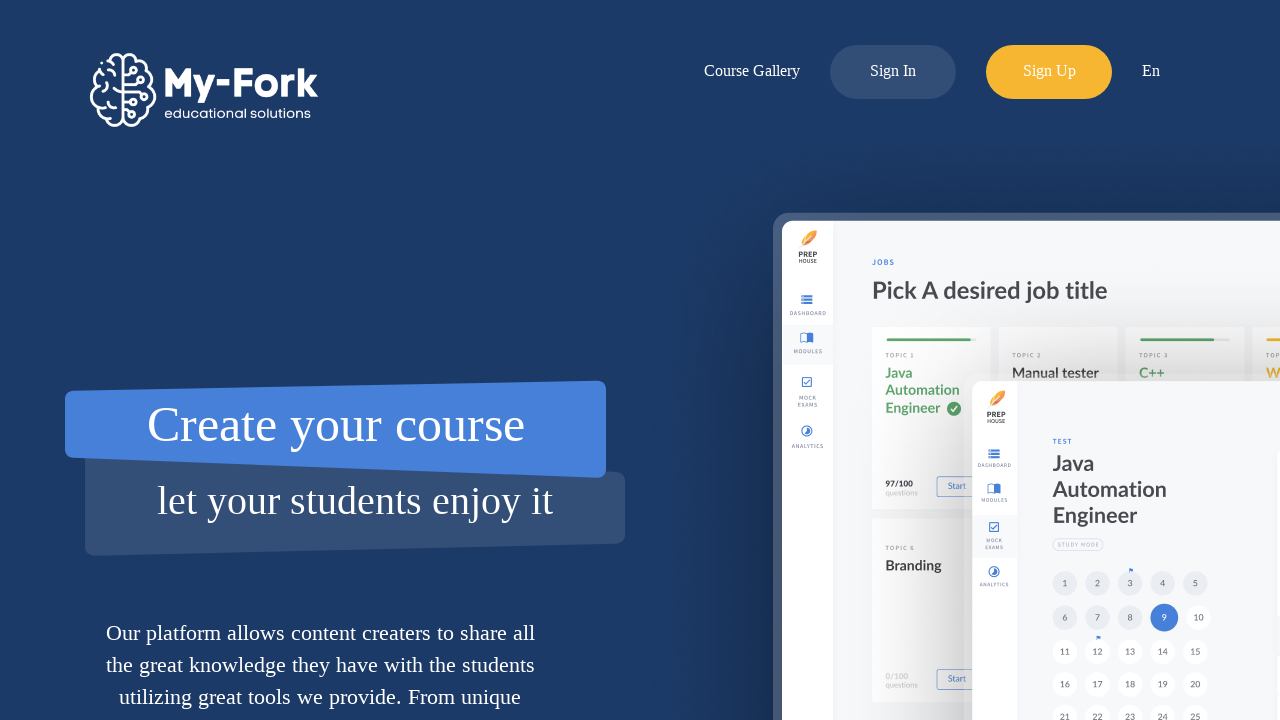

Navigated to main website at https://test.my-fork.com/
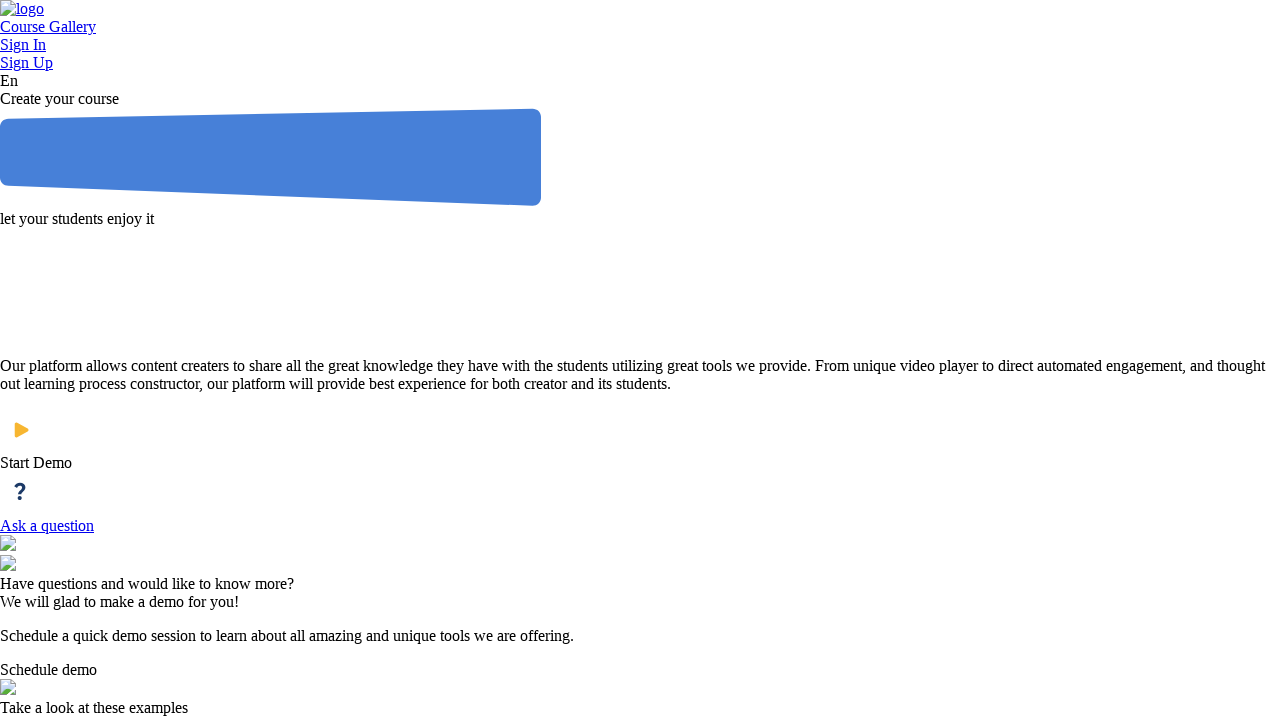

Clicked login button to navigate to sign-in page at (640, 45) on div#log-in-button
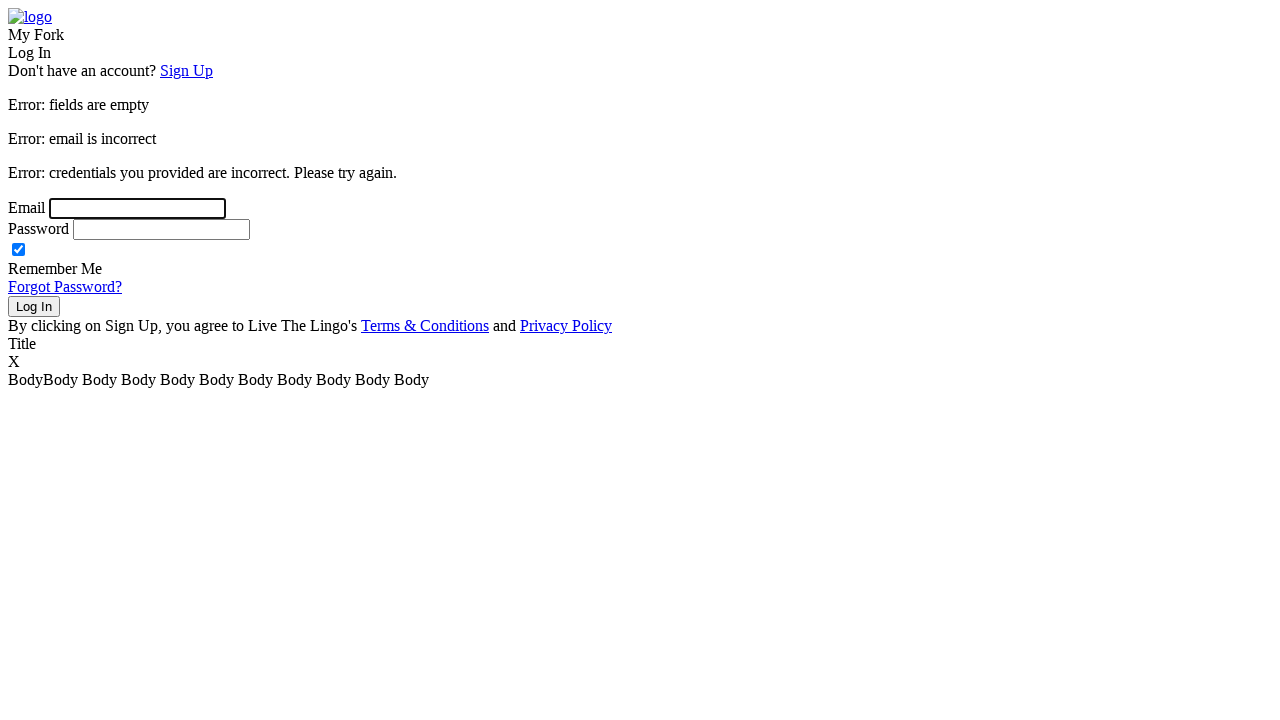

Waited for sign-in page/modal to appear
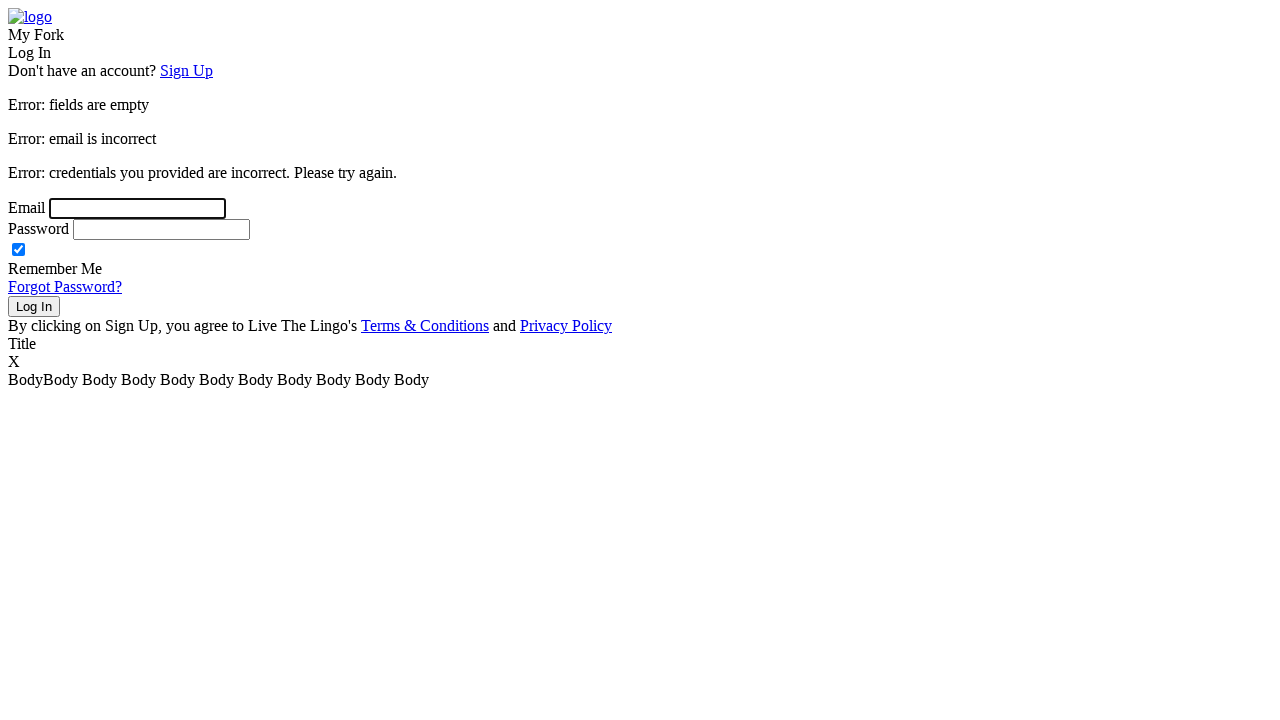

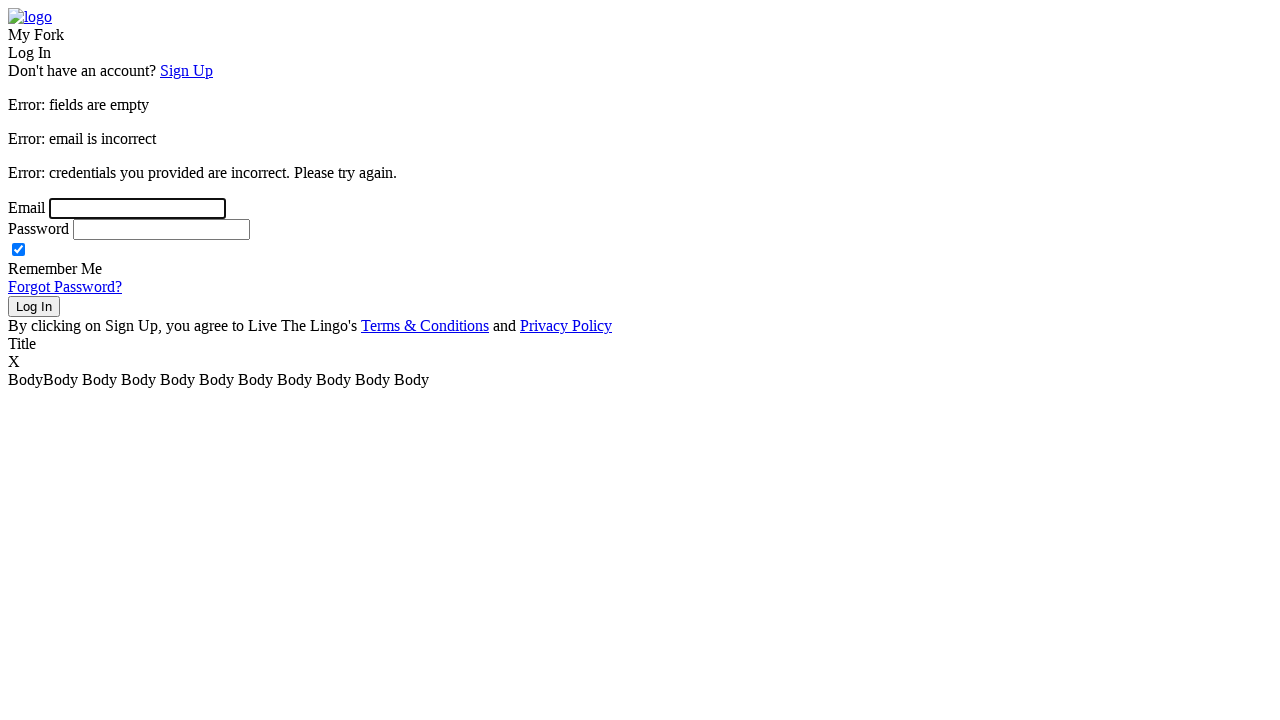